Navigates to anhtester.com and clicks on the "Website Testing" heading element

Starting URL: https://anhtester.com

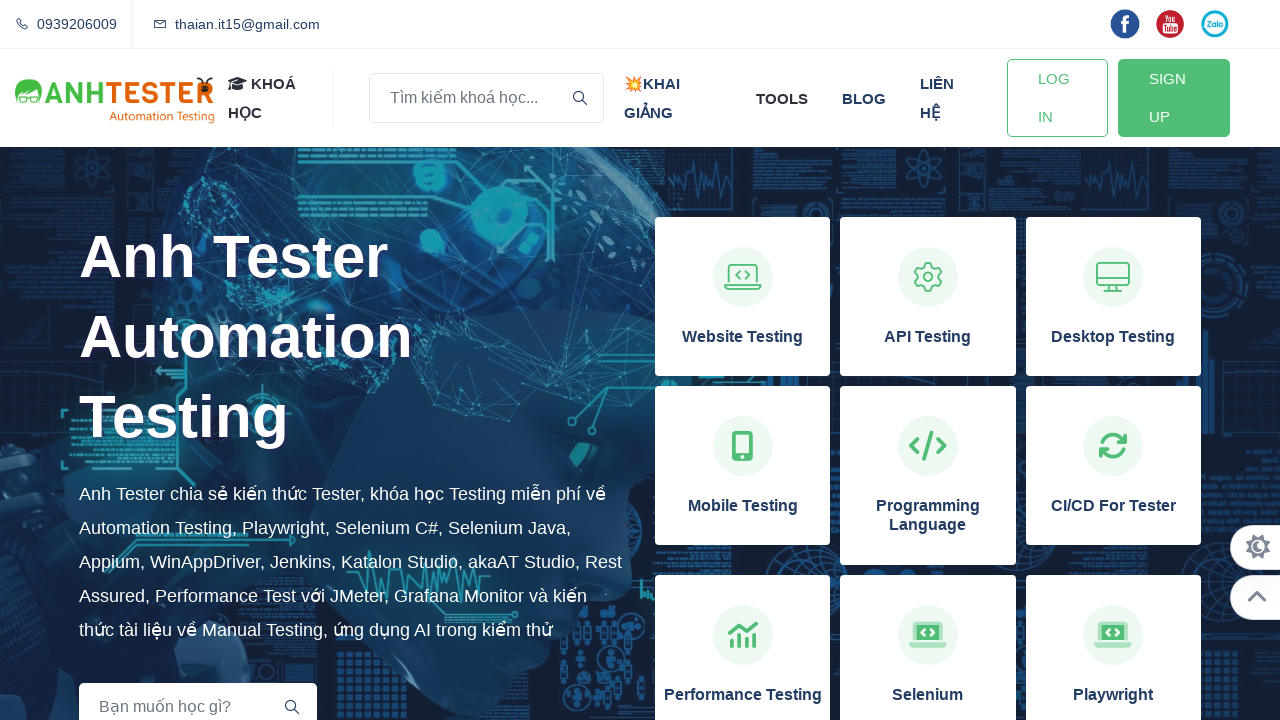

Navigated to https://anhtester.com
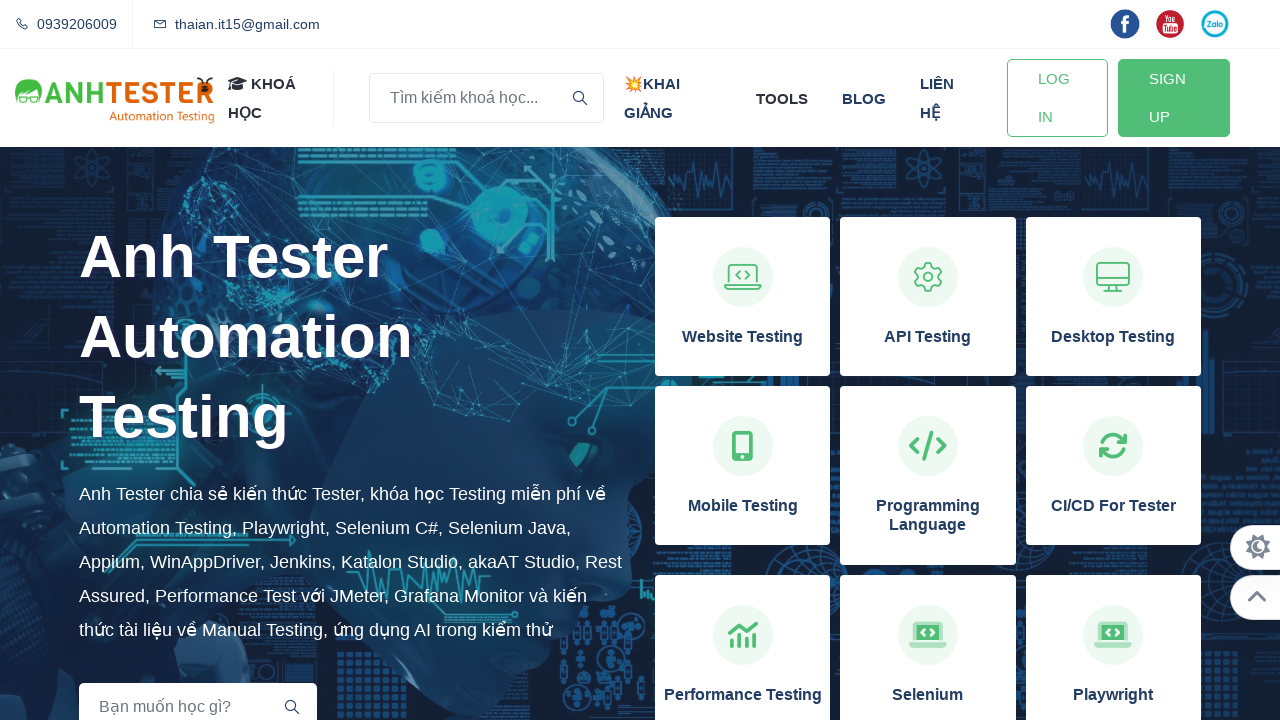

Clicked on 'Website Testing' heading element at (743, 337) on xpath=//h3[normalize-space()='Website Testing']
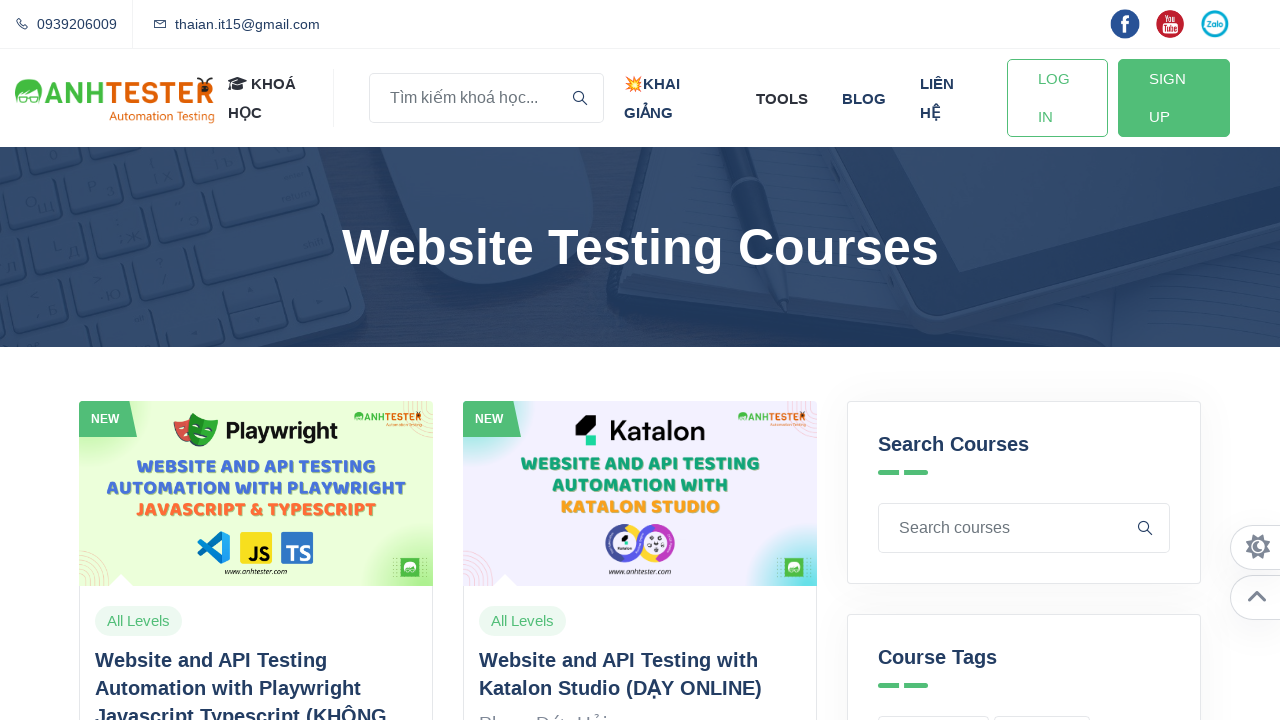

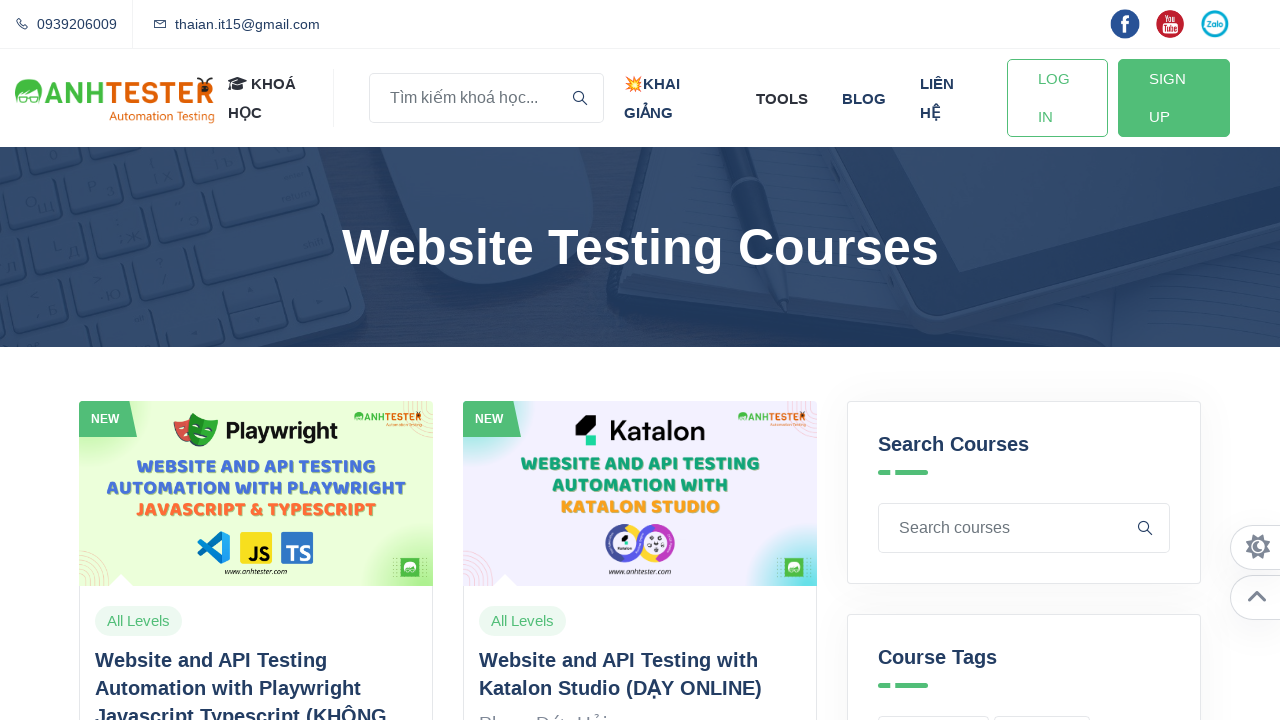